Tests file download functionality by navigating to a download page and clicking on a download link to trigger a file download

Starting URL: https://the-internet.herokuapp.com/download

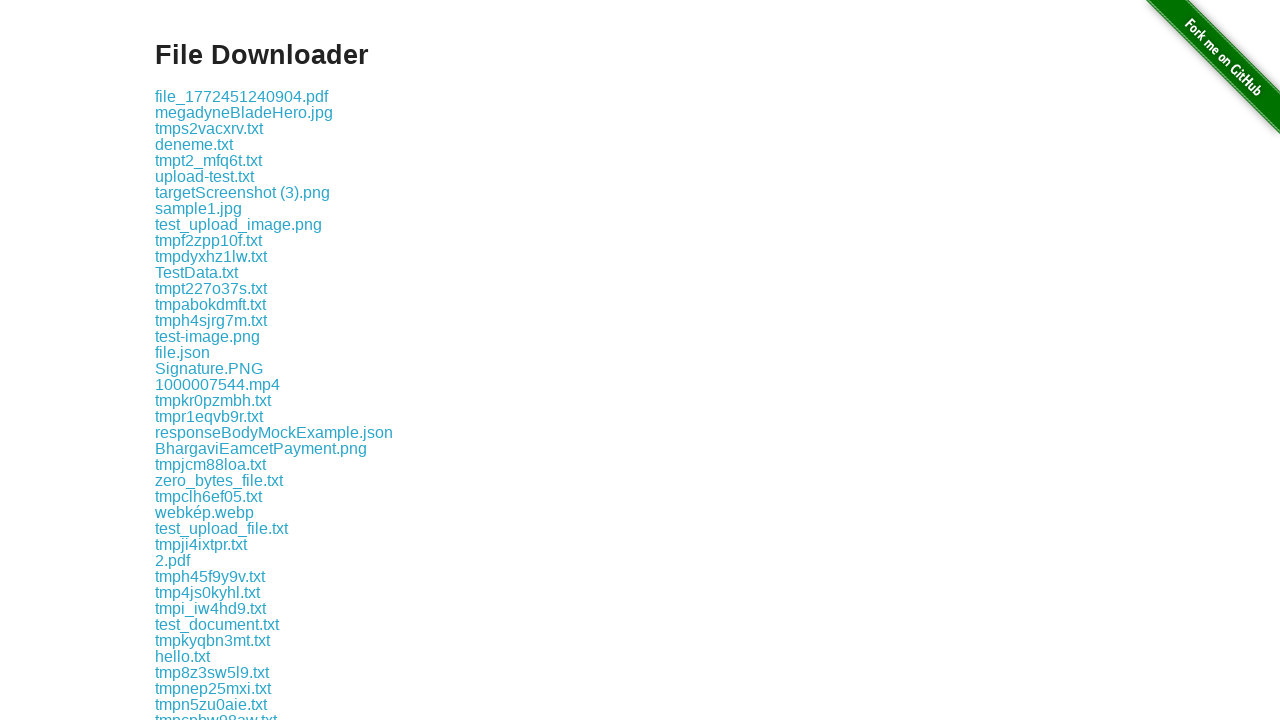

Clicked on the first download link at (242, 96) on .example a
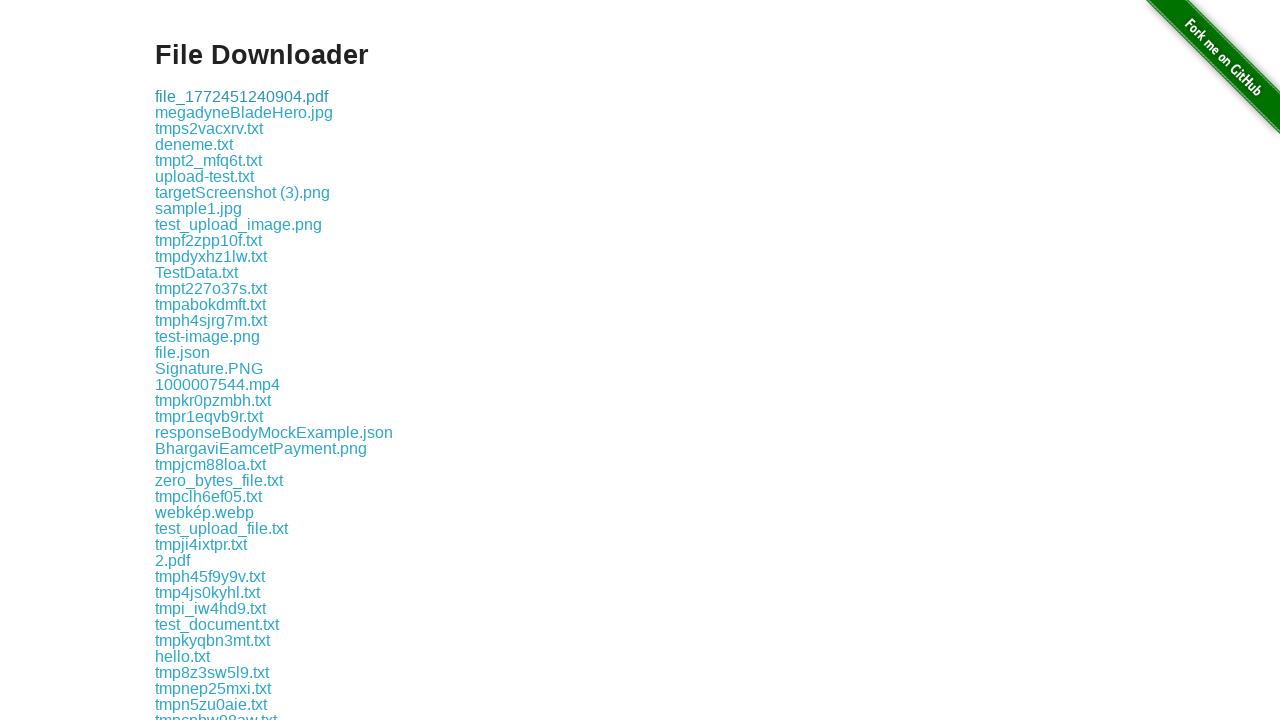

Waited for download to start
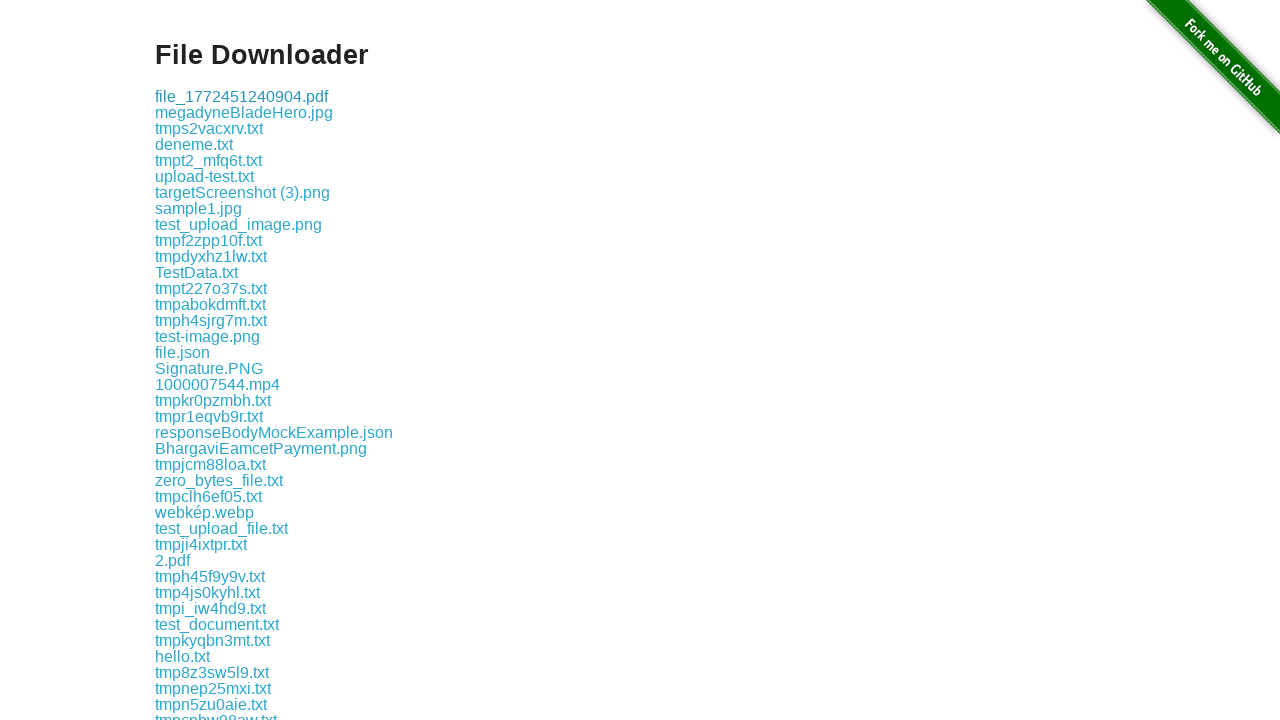

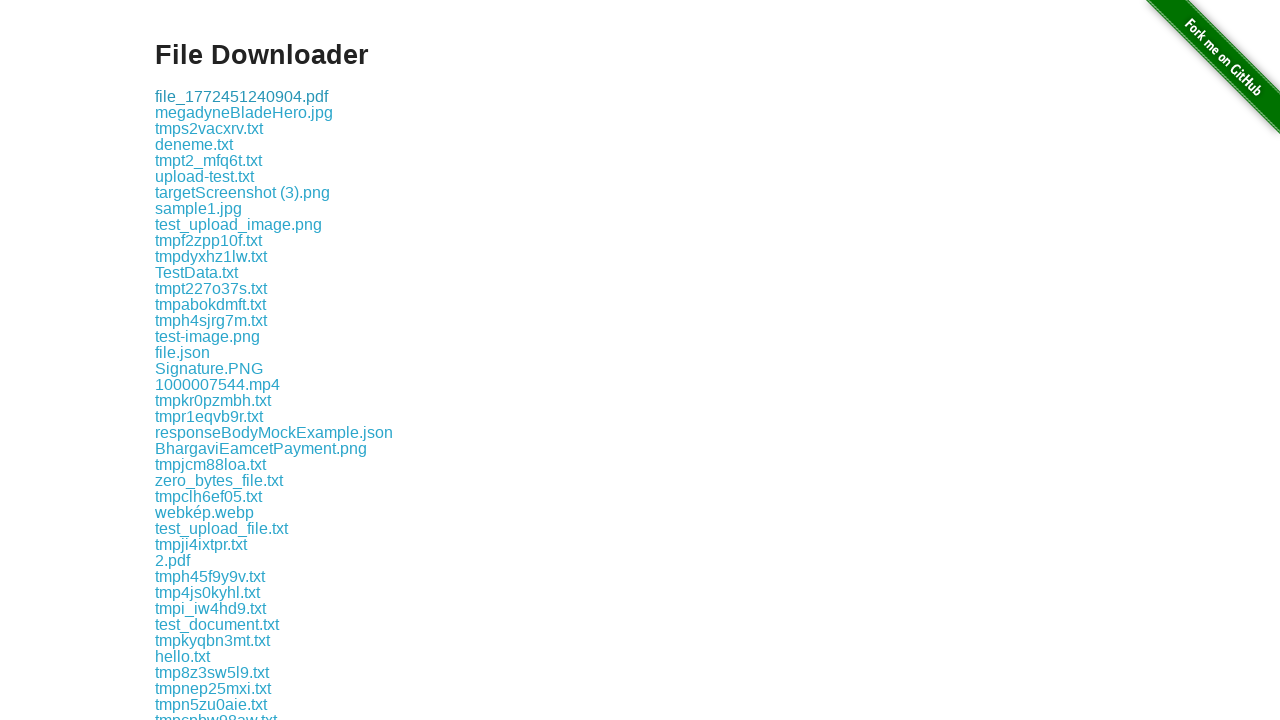